Tests radio button selection on a registration page by checking if male radio button is selected, then clicking on female radio button and verifying the selection

Starting URL: http://automationbykrishna.com/

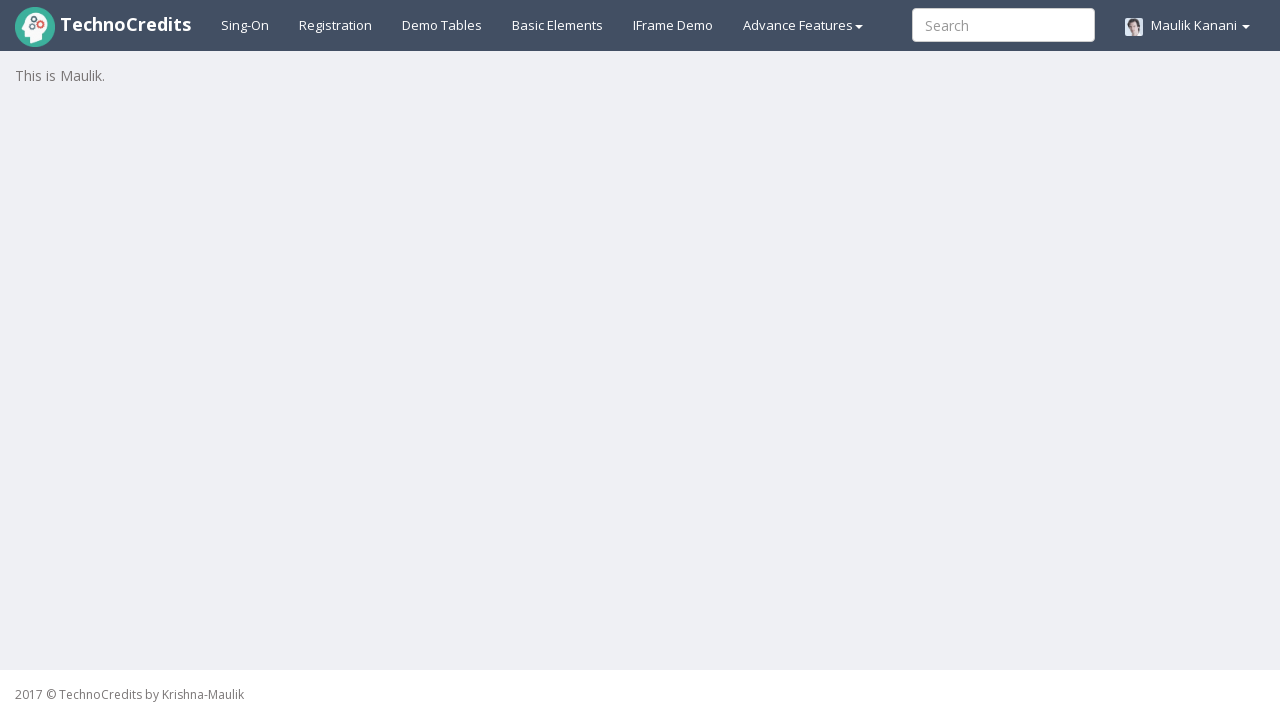

Clicked on registration link to navigate to registration page at (336, 25) on a#registration2
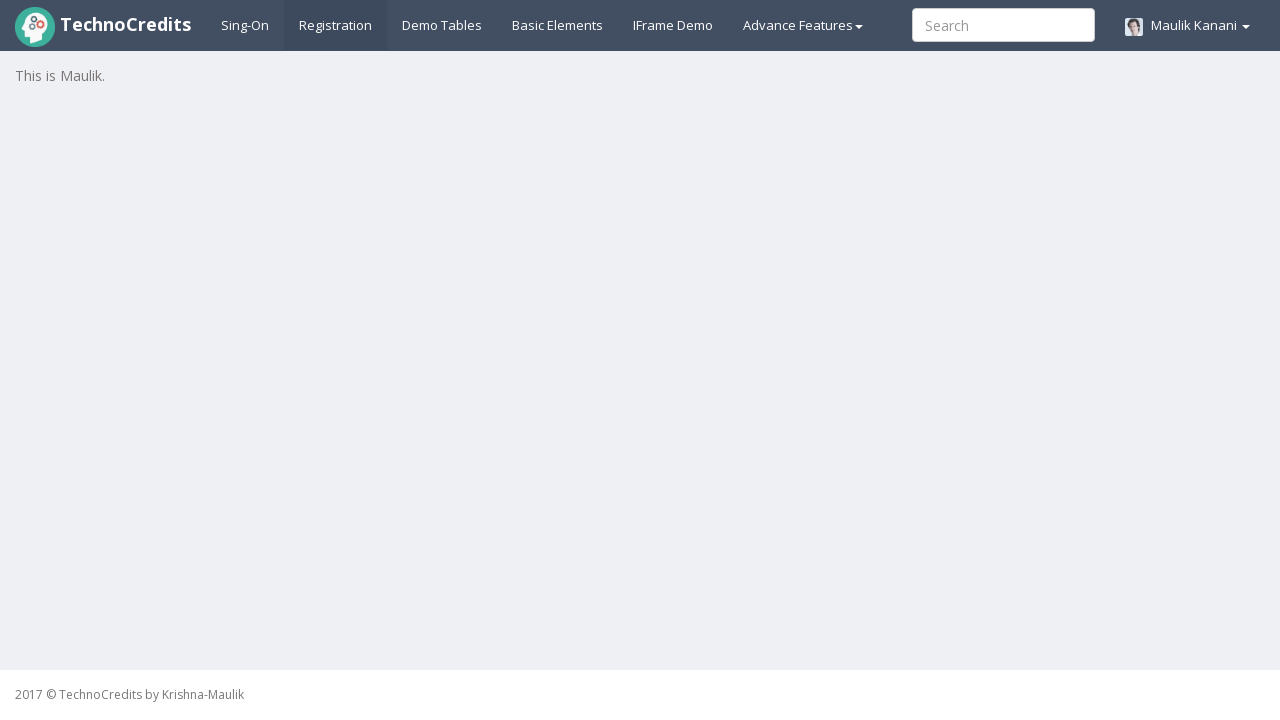

Located male radio button element
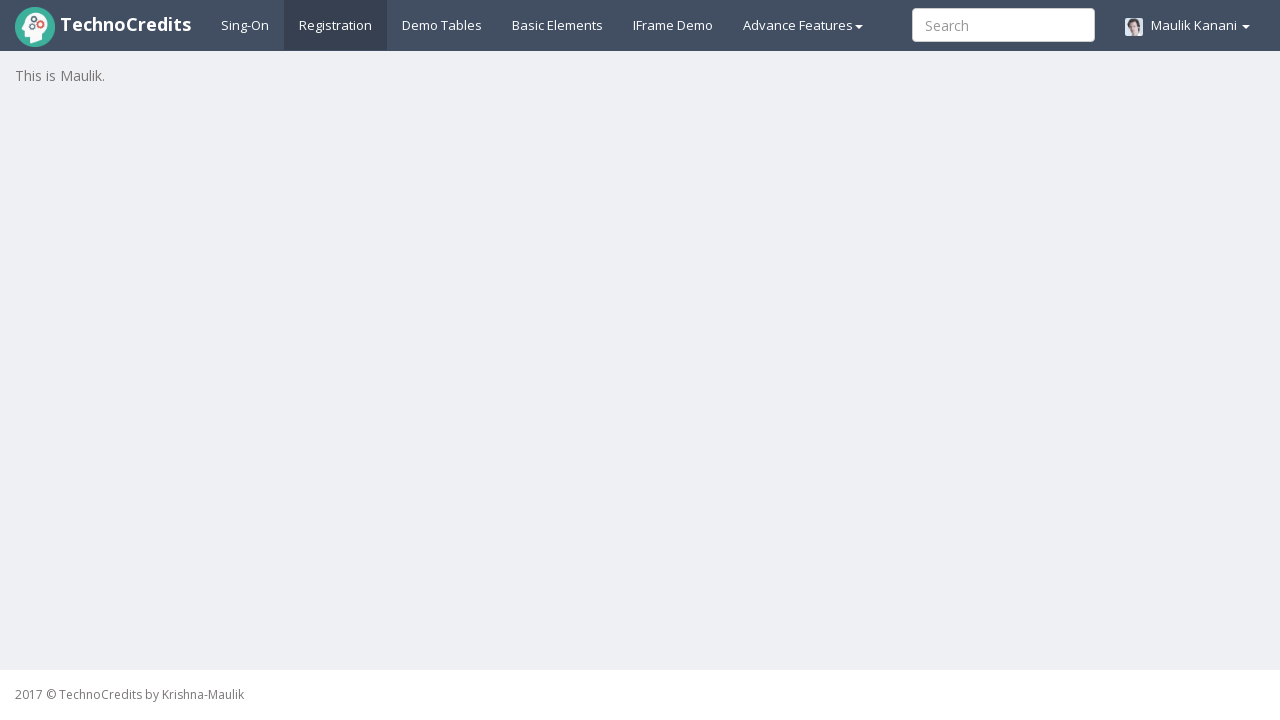

Verified that male radio button is selected
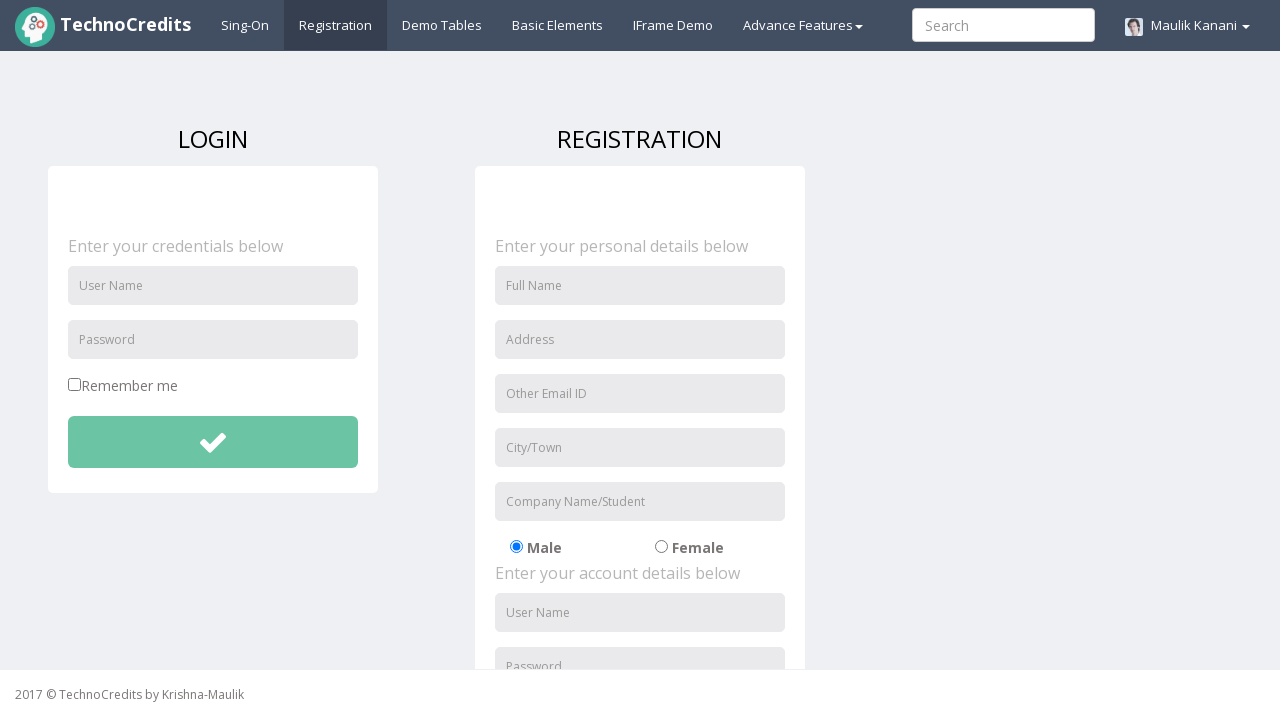

Clicked on female radio button to change selection from male to female at (661, 547) on input#radio-02
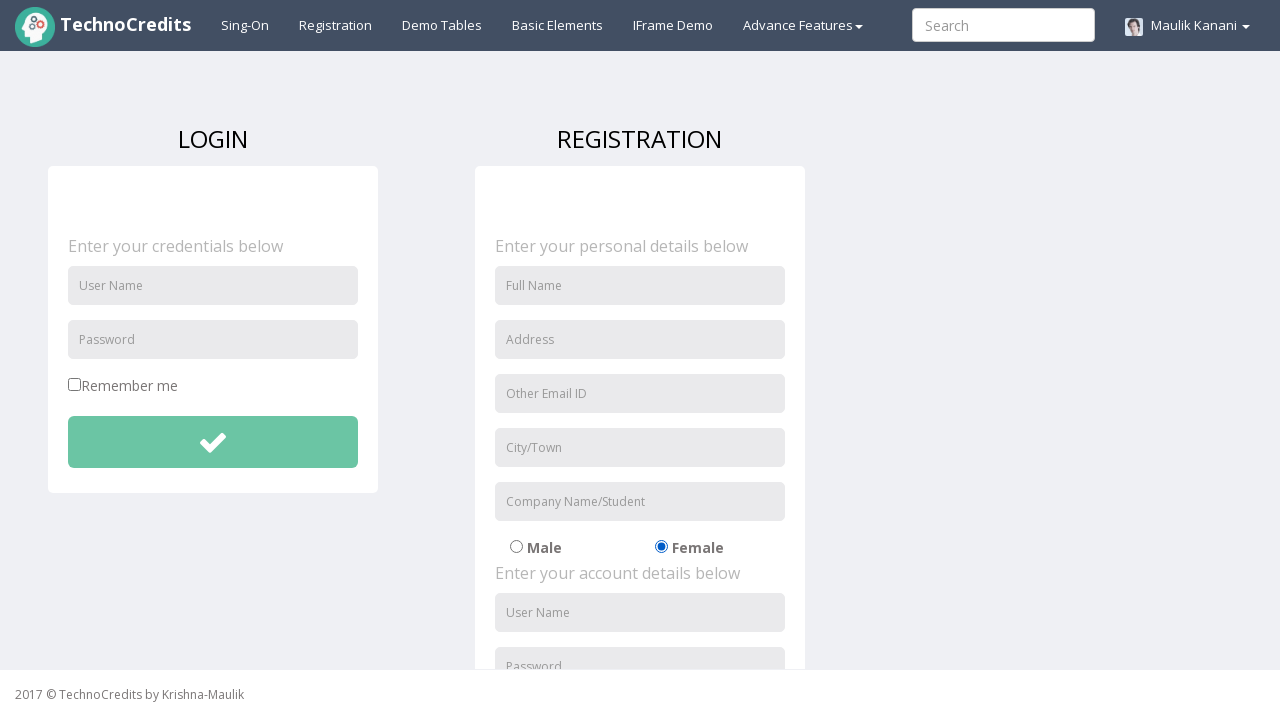

Located female radio button element
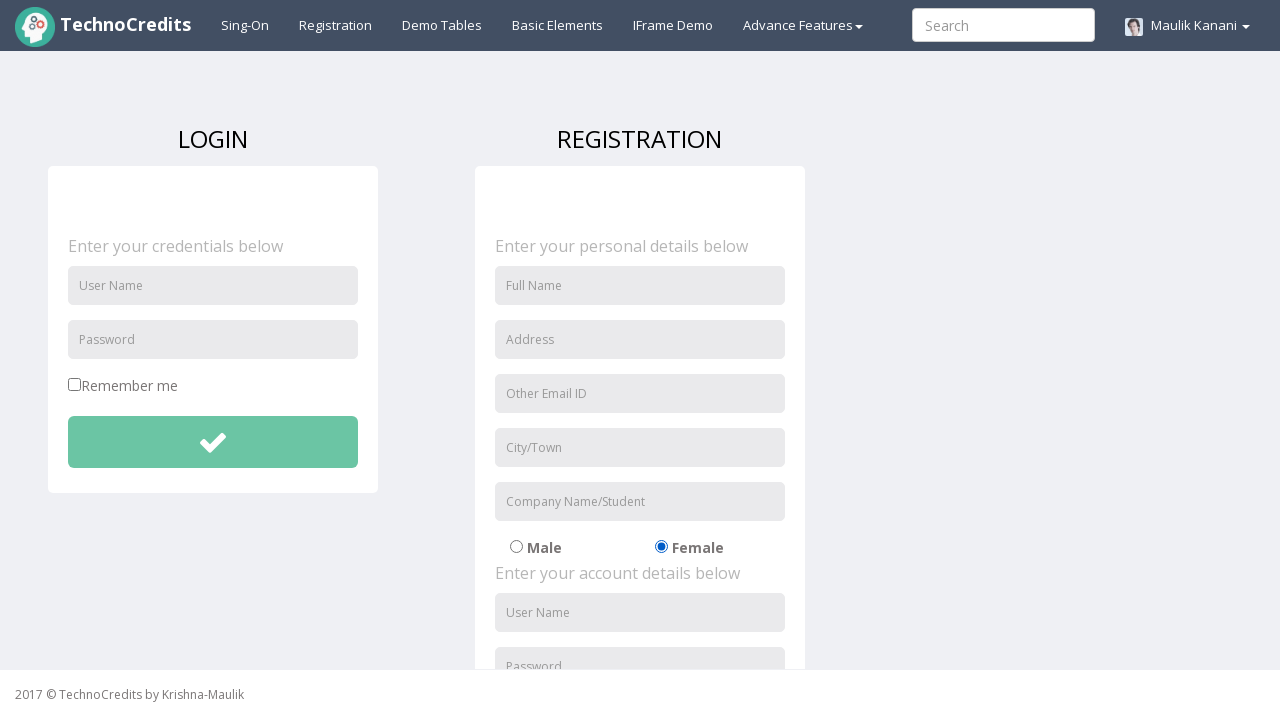

Verified that female radio button is now selected
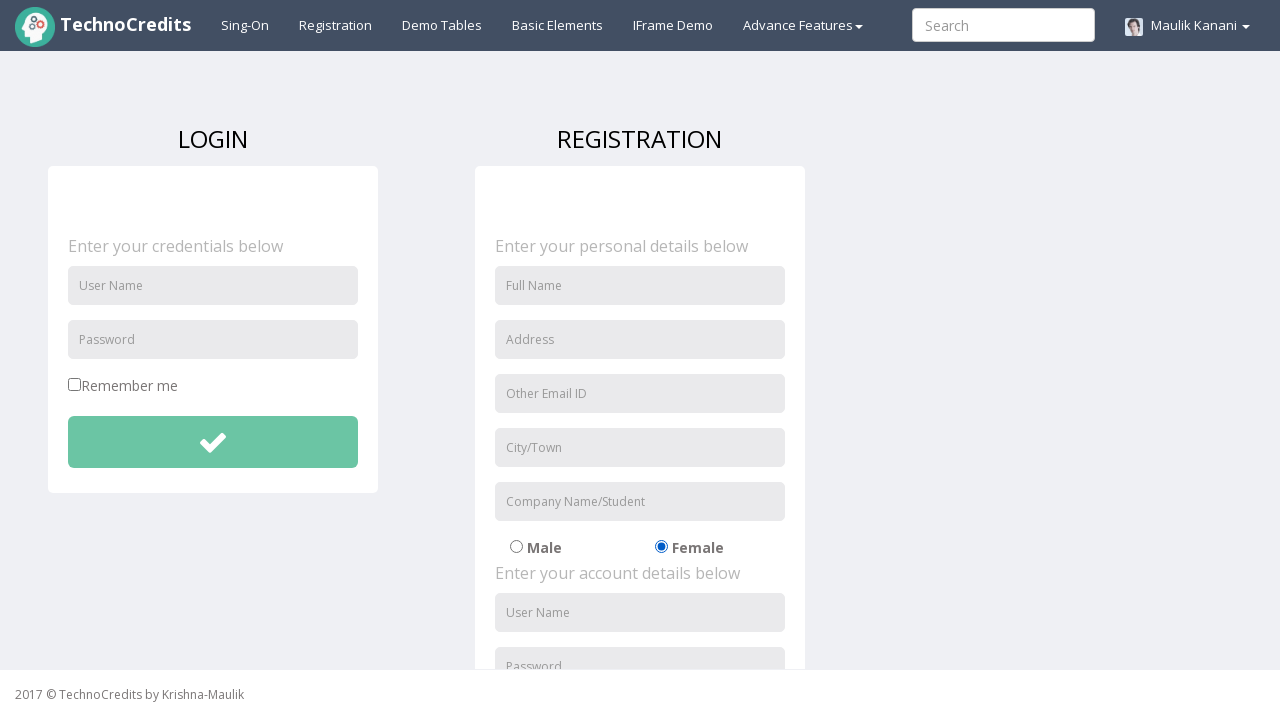

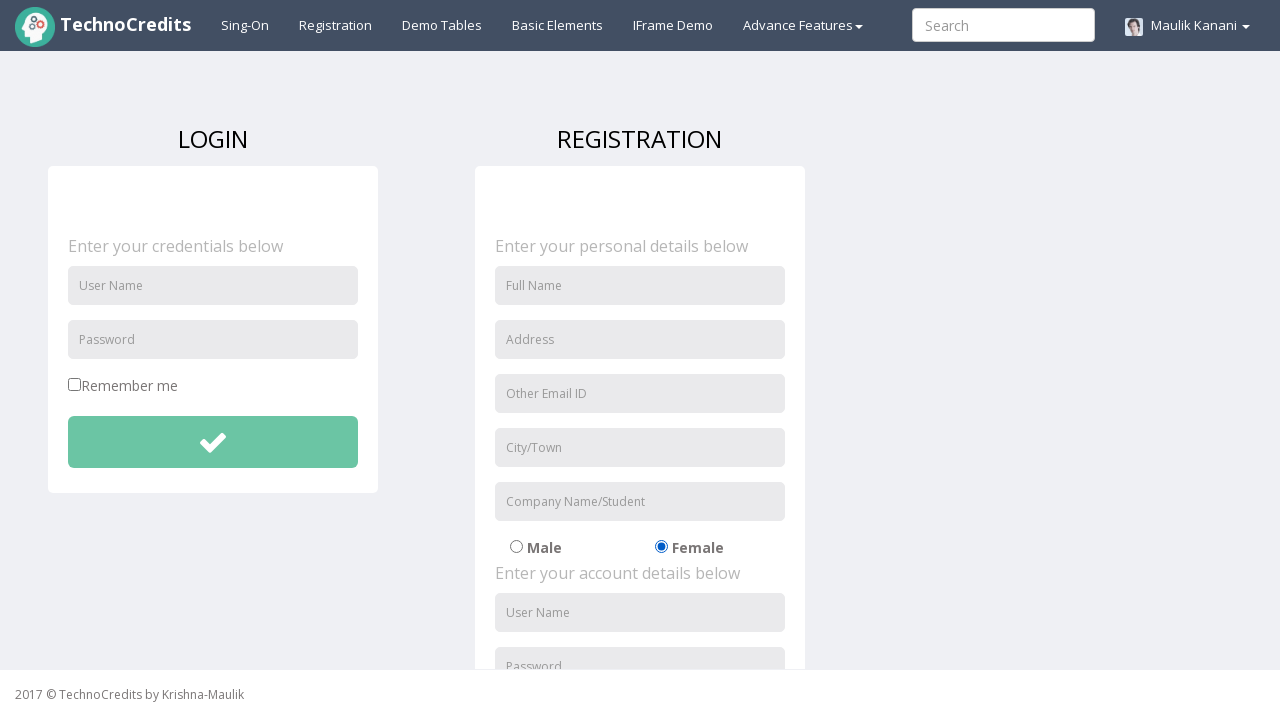